Tests mouse hover functionality by moving the cursor over the "More" menu link on EaseMyTrip website

Starting URL: https://www.easemytrip.com/flights.html

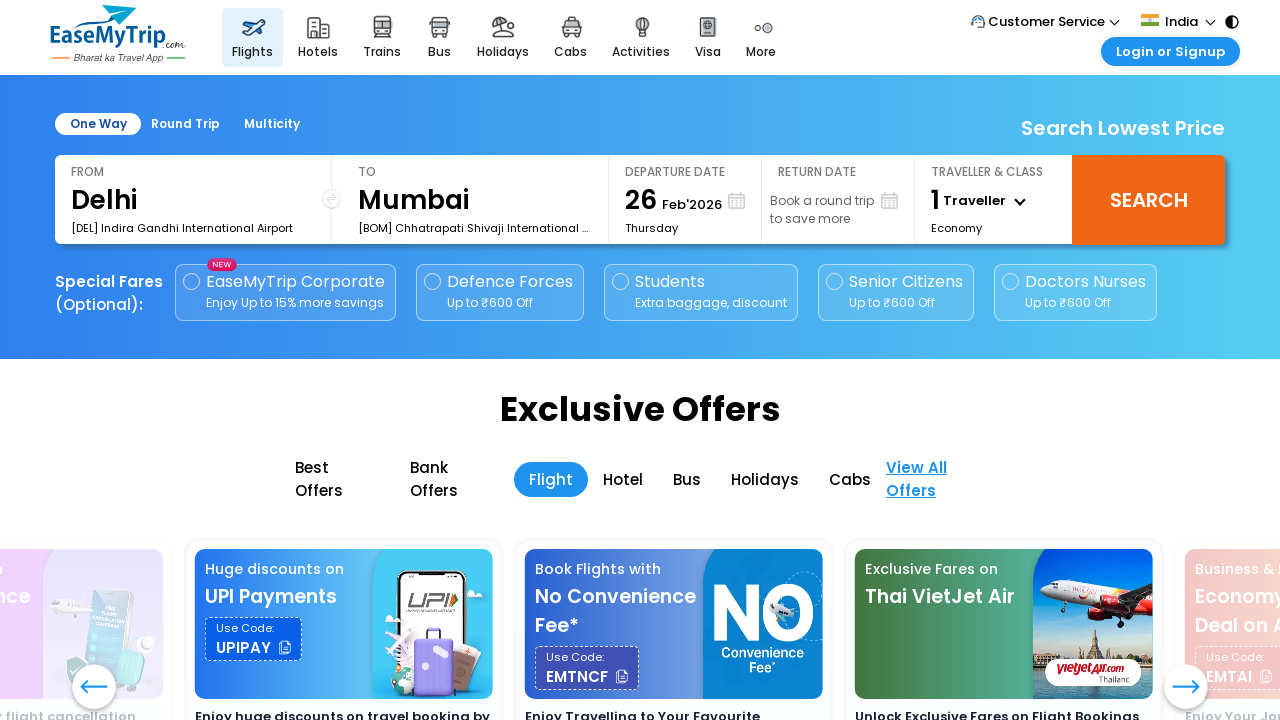

Hovered over the 'More' menu link on EaseMyTrip website at (761, 38) on a:has-text('More')
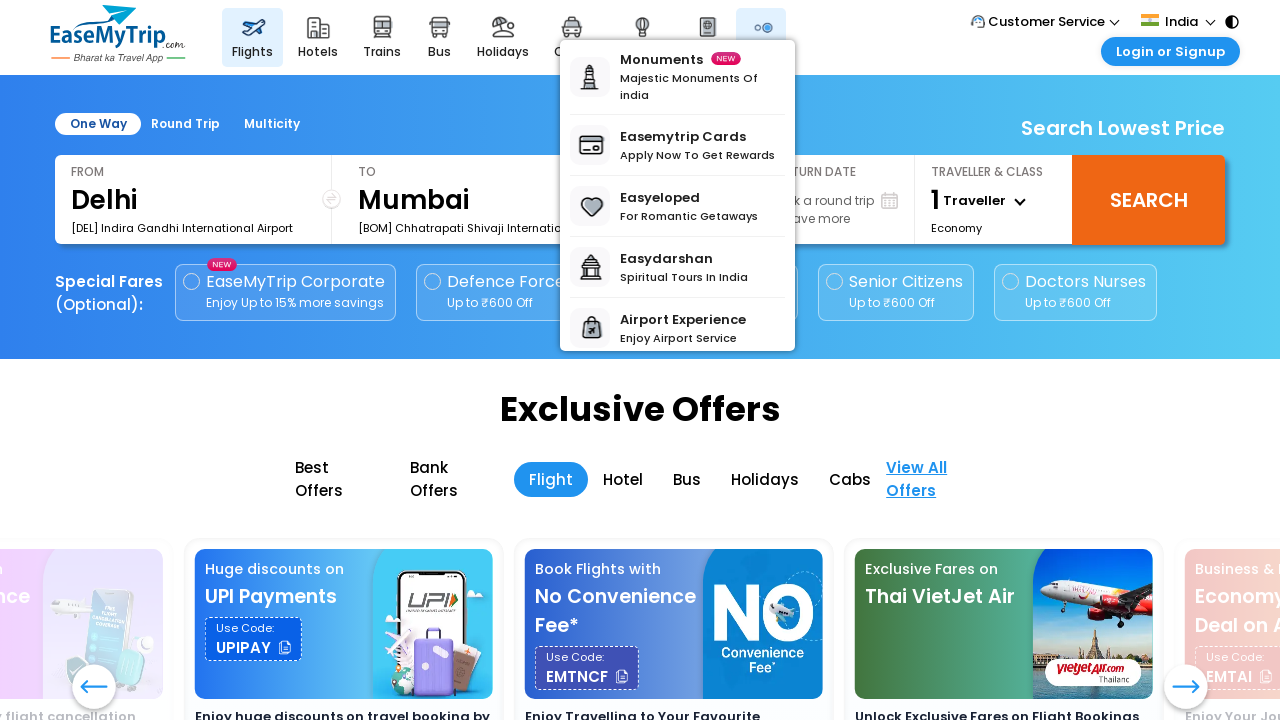

Waited 1 second for hover effect to display
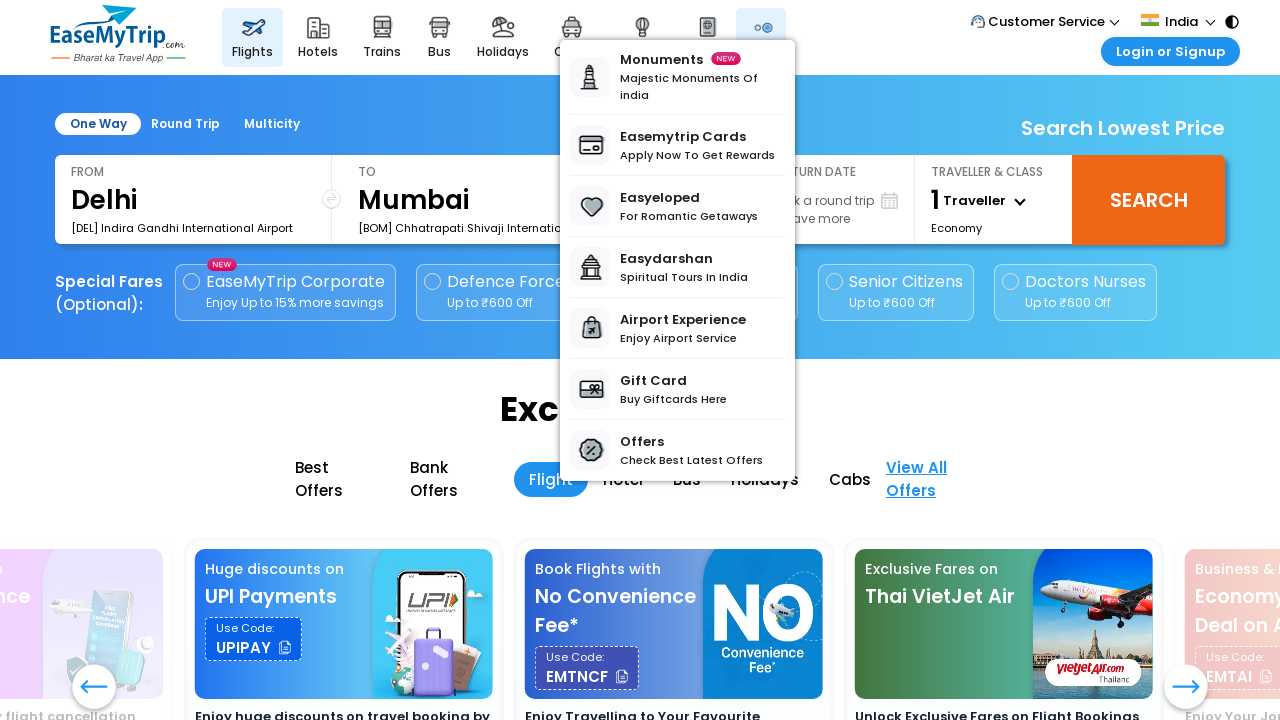

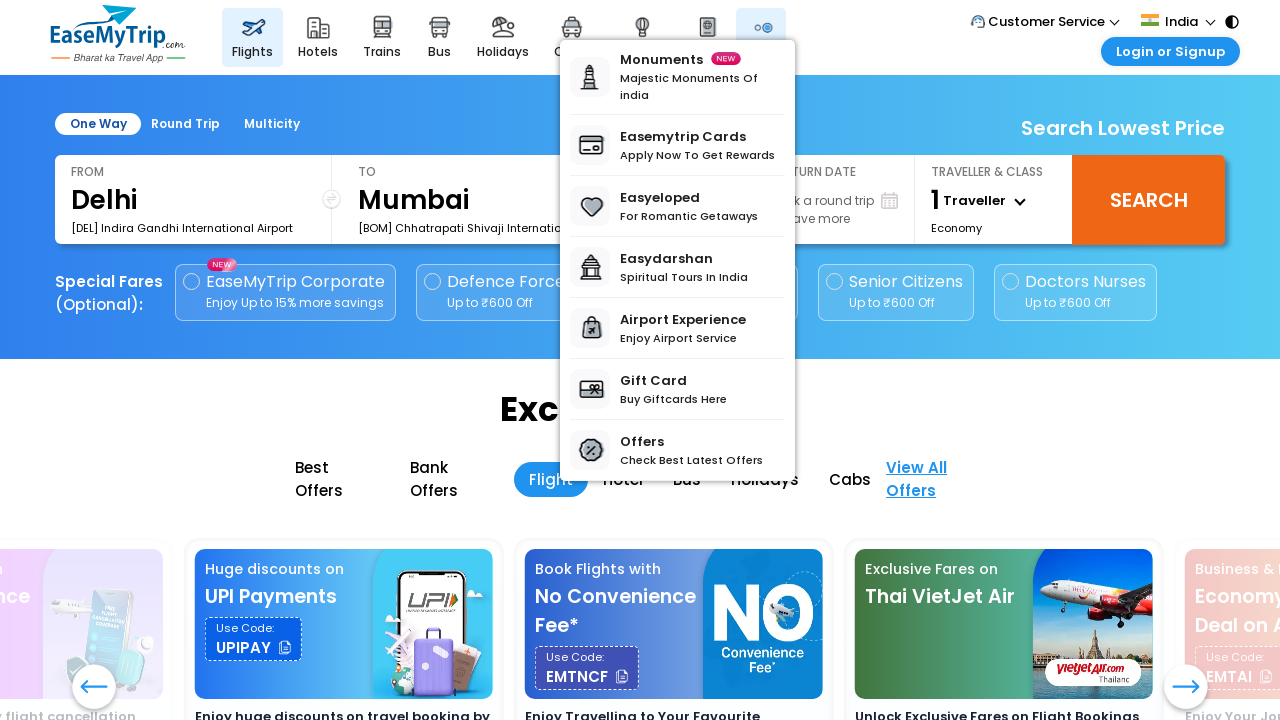